Tests form submission on Angular practice page by checking checkboxes, selecting gender, filling password, and submitting the form, then navigating to shop and adding an item to cart

Starting URL: https://rahulshettyacademy.com/angularpractice/

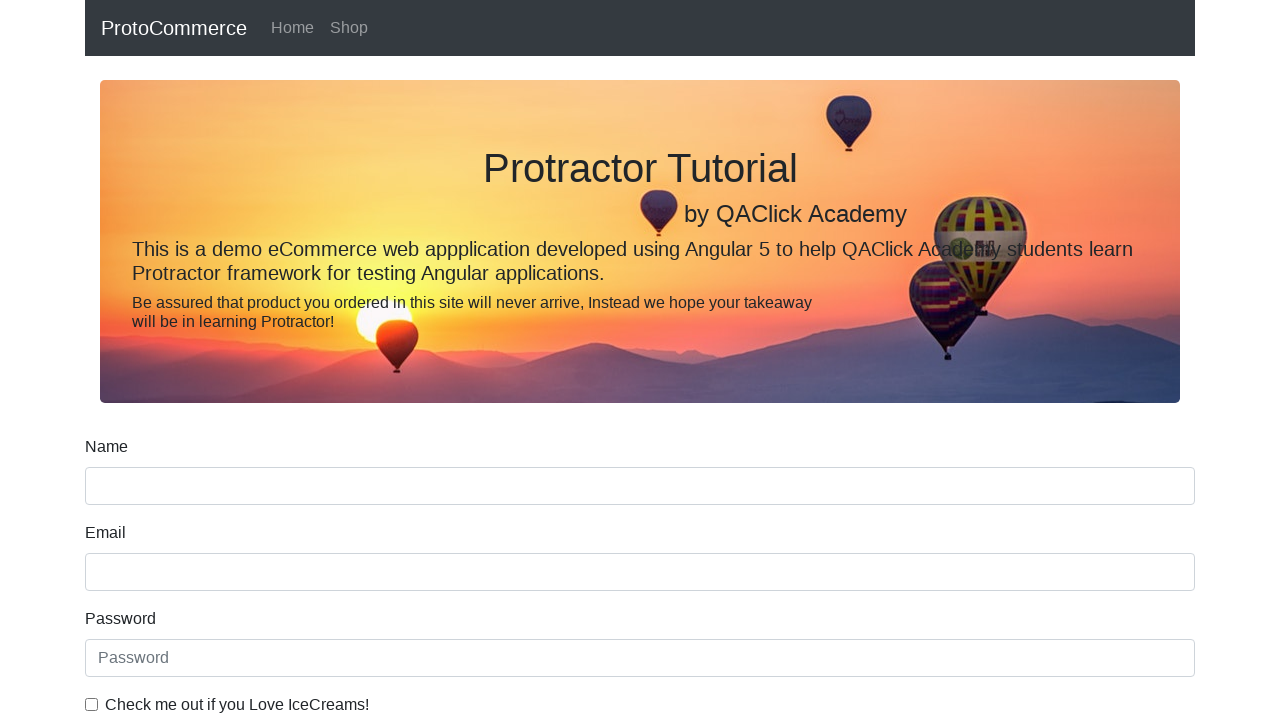

Checked 'Love IceCreams' checkbox at (92, 704) on internal:label="Check me out if you Love IceCreams!"i
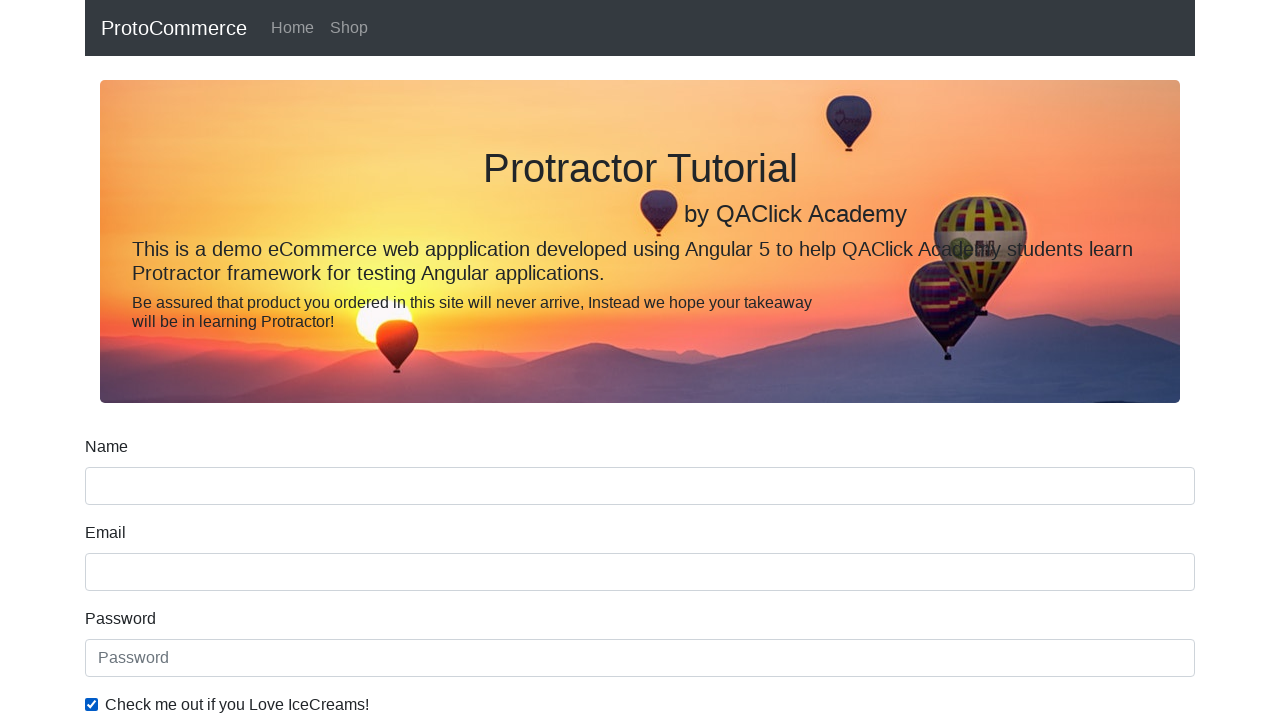

Selected 'Employed' radio button at (326, 360) on internal:label="Employed"i
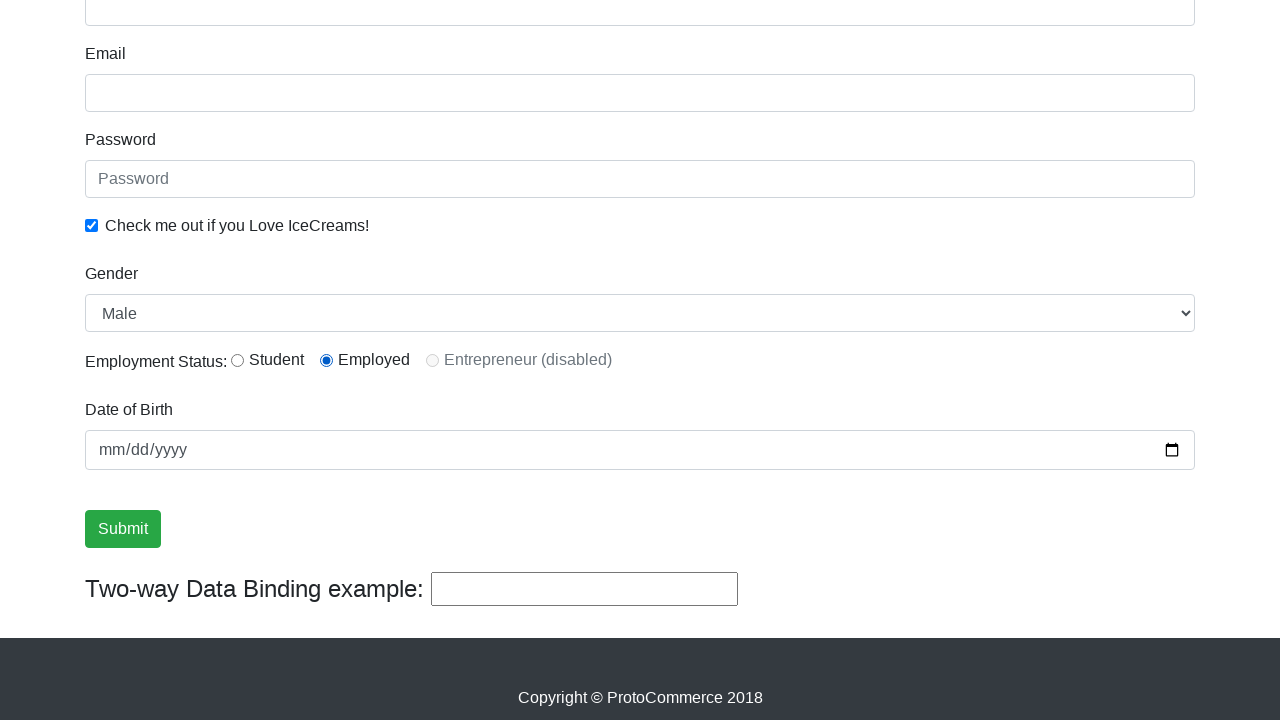

Selected 'Male' from Gender dropdown on internal:label="Gender"i
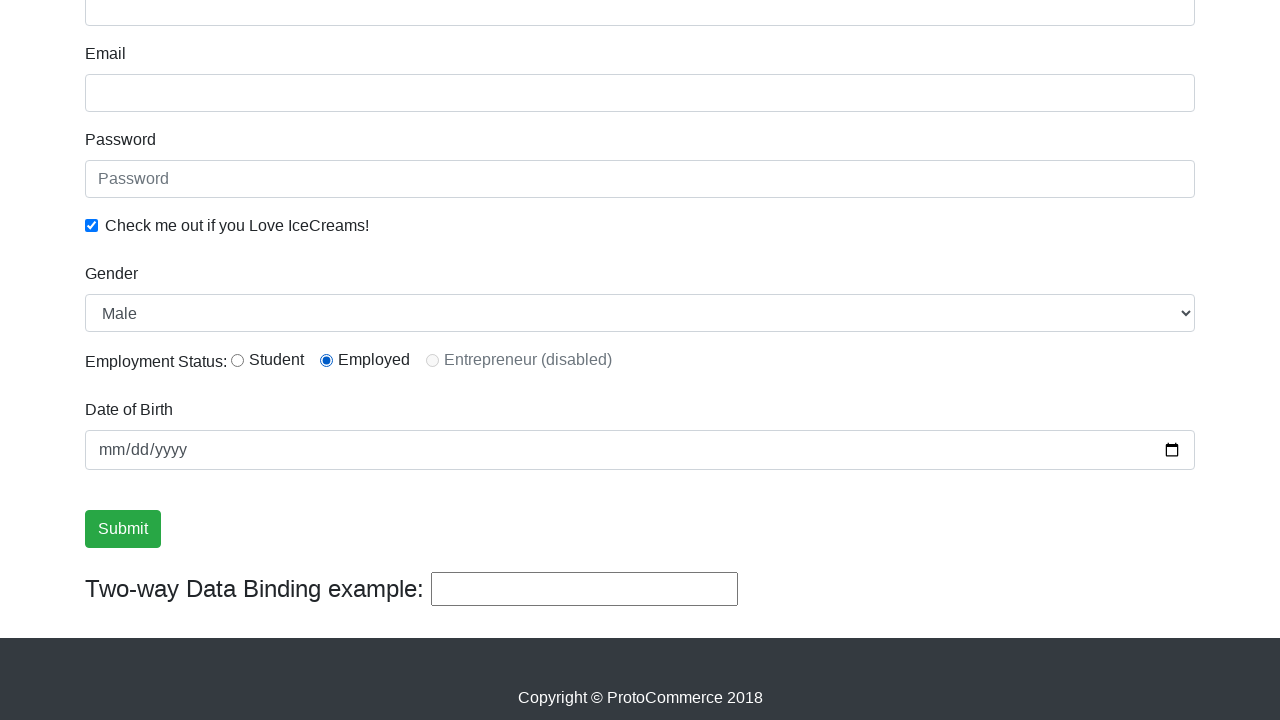

Filled password field with 'abc123' on internal:attr=[placeholder="Password"i]
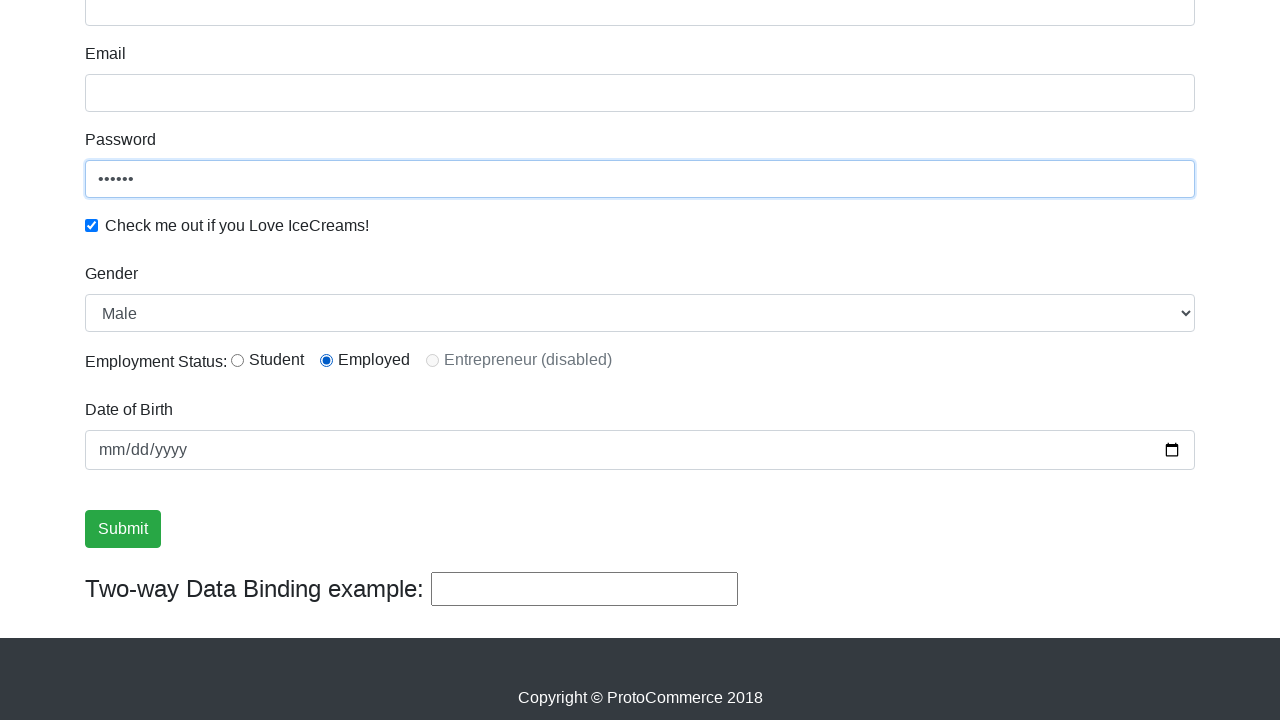

Clicked Submit button to submit form at (123, 529) on internal:role=button[name="Submit"i]
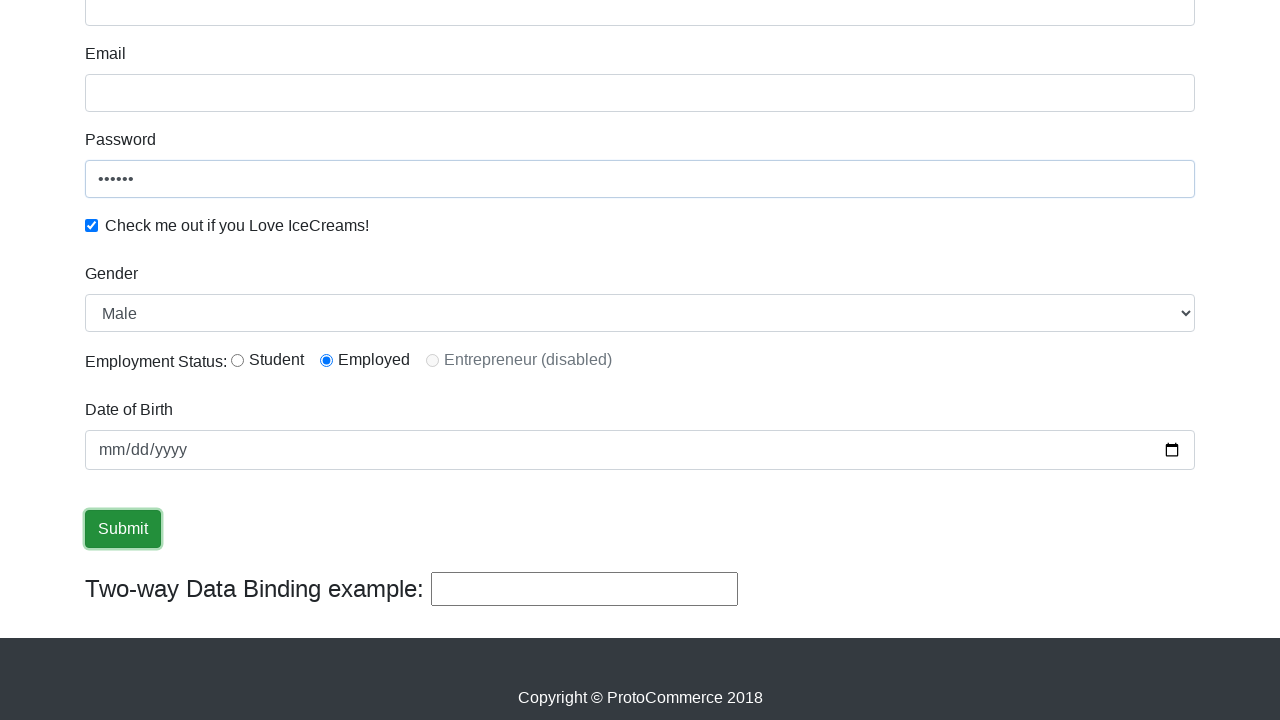

Verified success message appeared after form submission
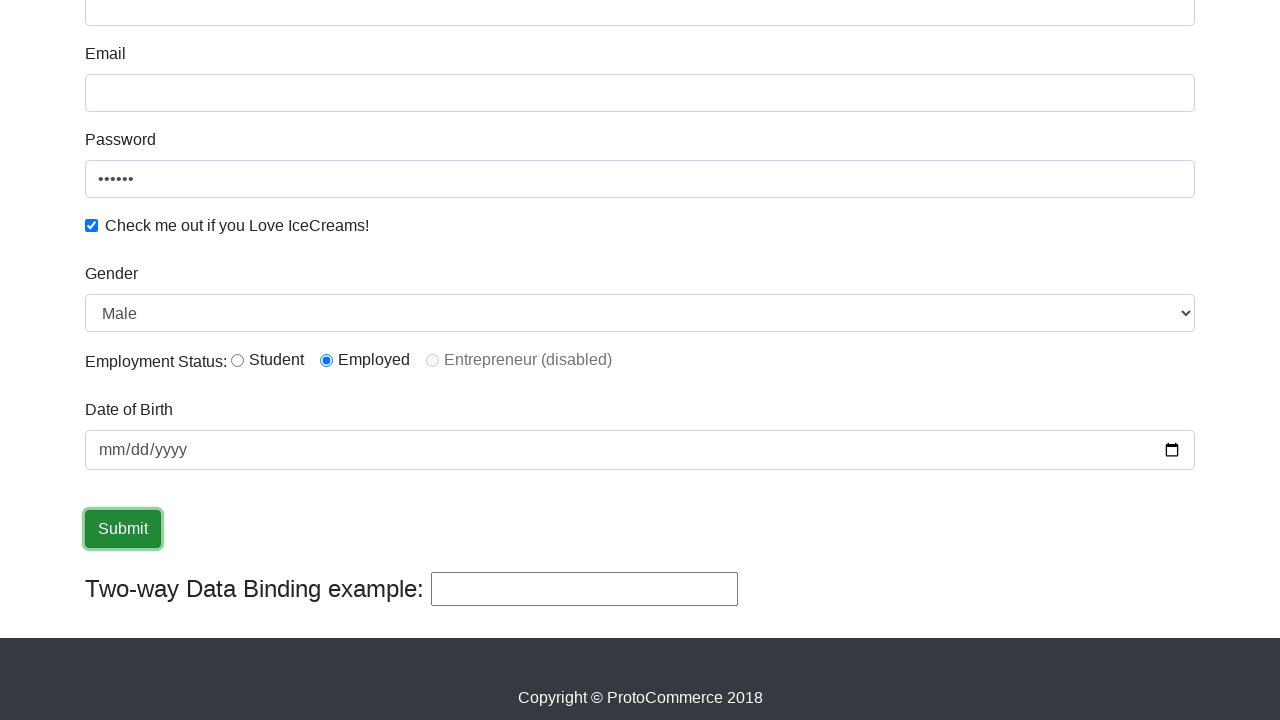

Clicked Shop link to navigate to shop page at (349, 28) on internal:role=link[name="Shop"i]
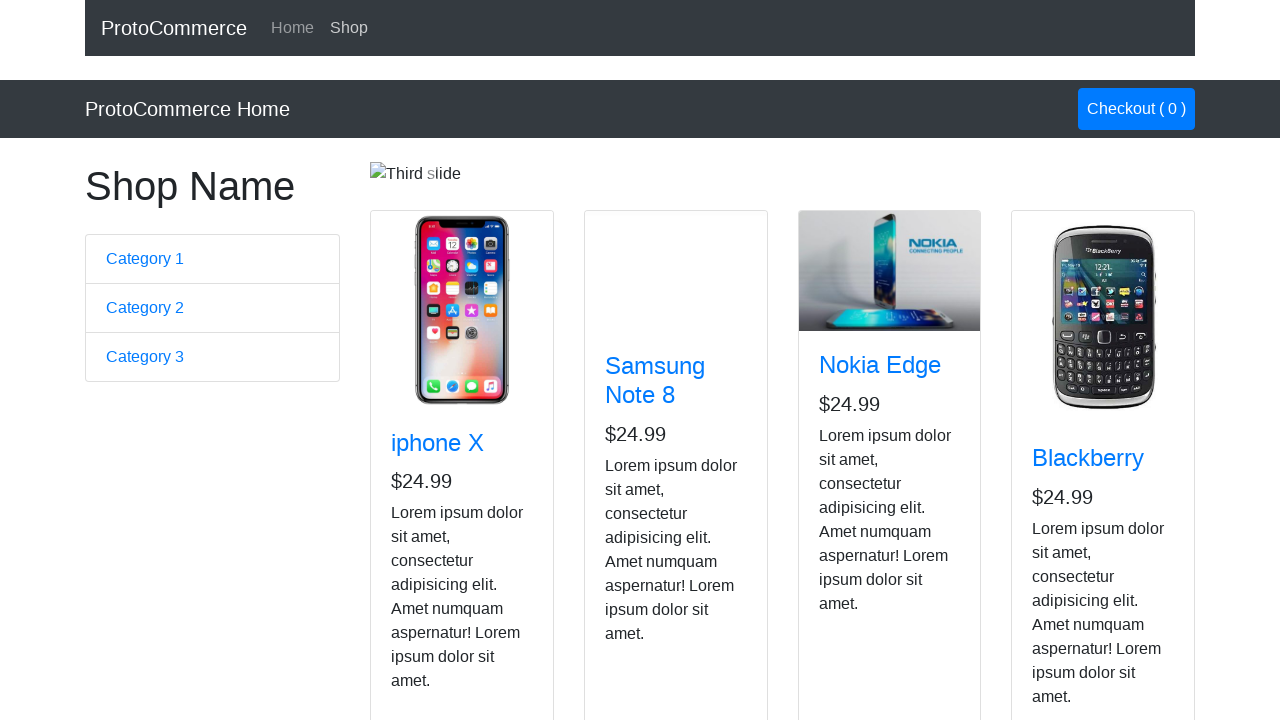

Clicked Add to Cart button for Blackberry product at (1068, 528) on app-card >> internal:has-text="Blackberry"i >> internal:role=button
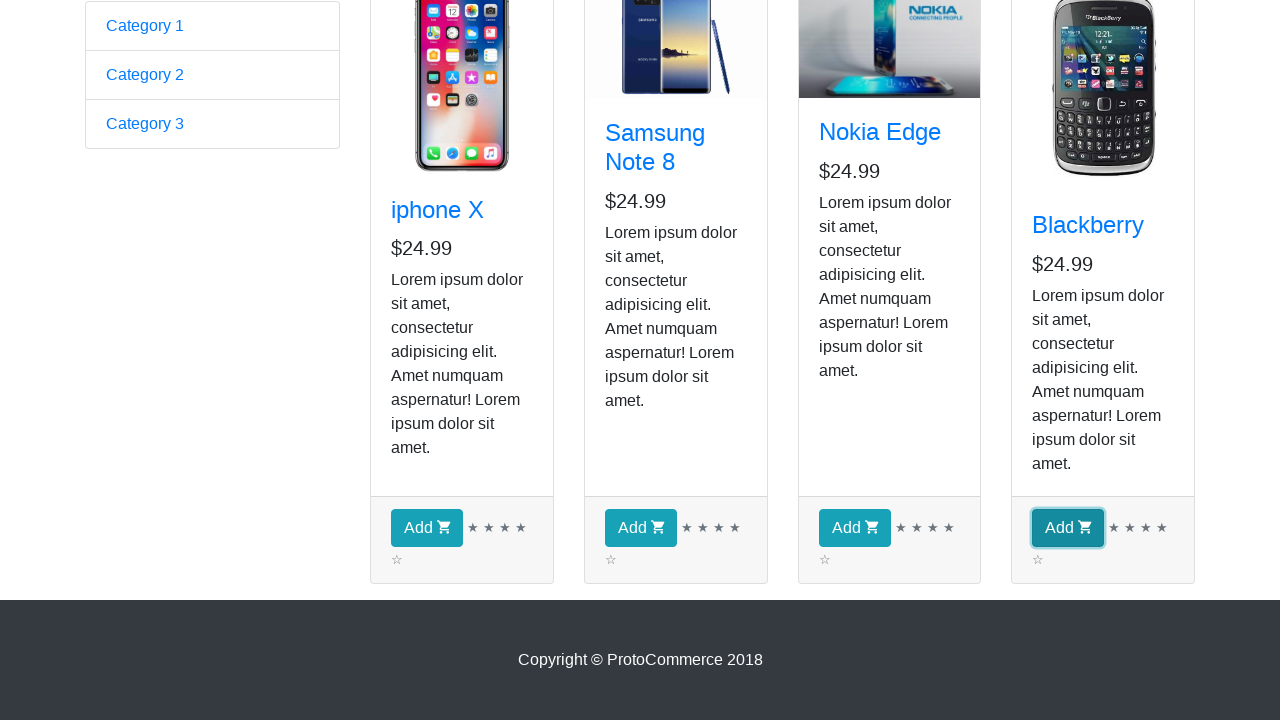

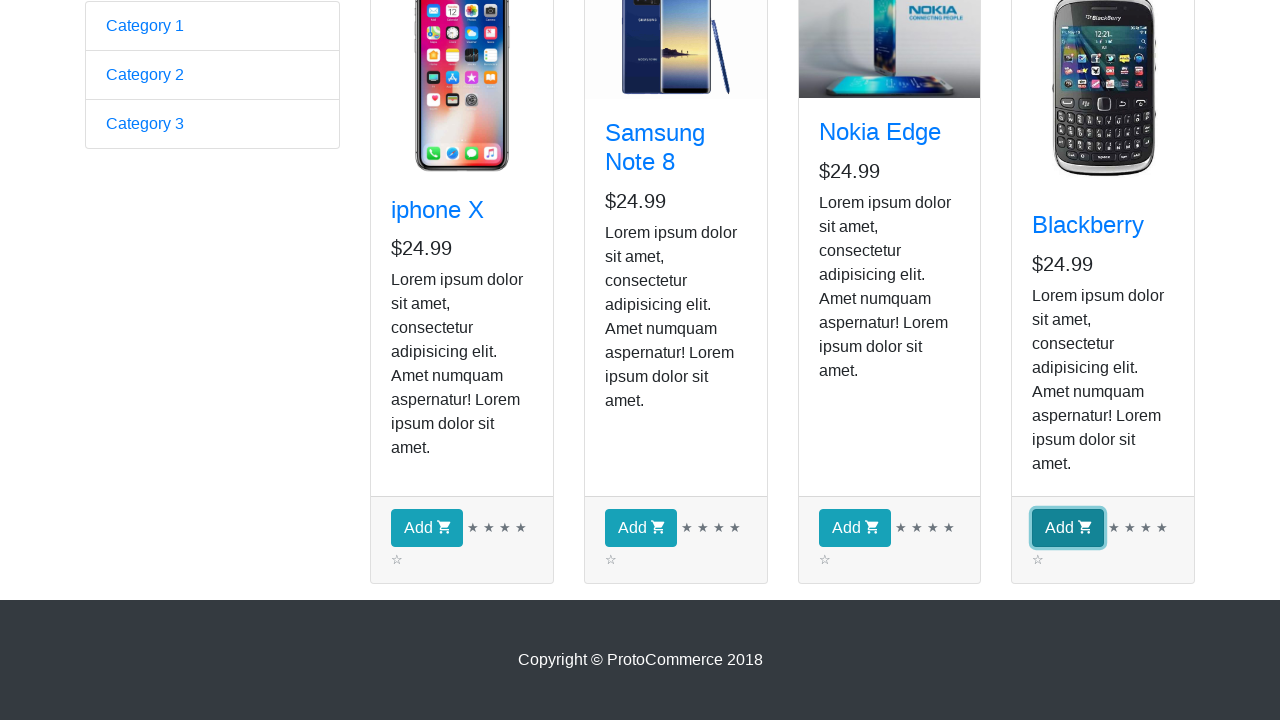